Tests click and hold functionality to select multiple consecutive items from 1 to 4 in a selectable list

Starting URL: https://automationfc.github.io/jquery-selectable/

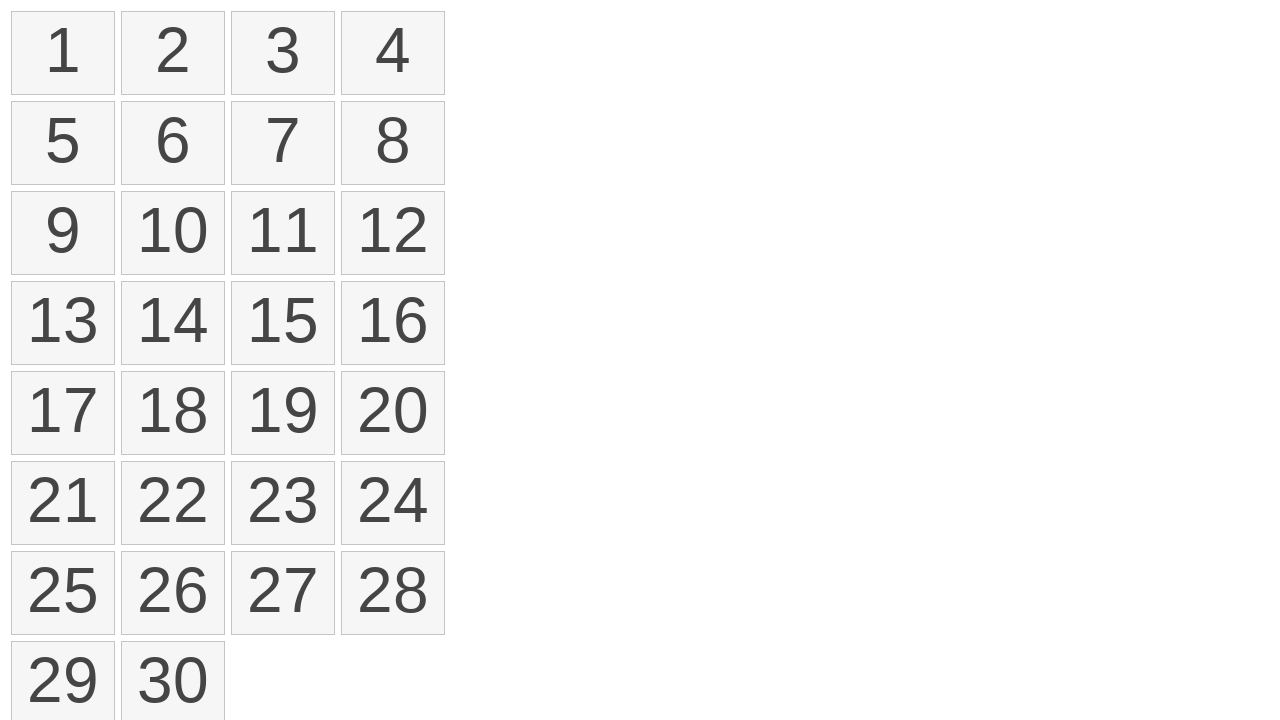

Retrieved all selectable items from the list
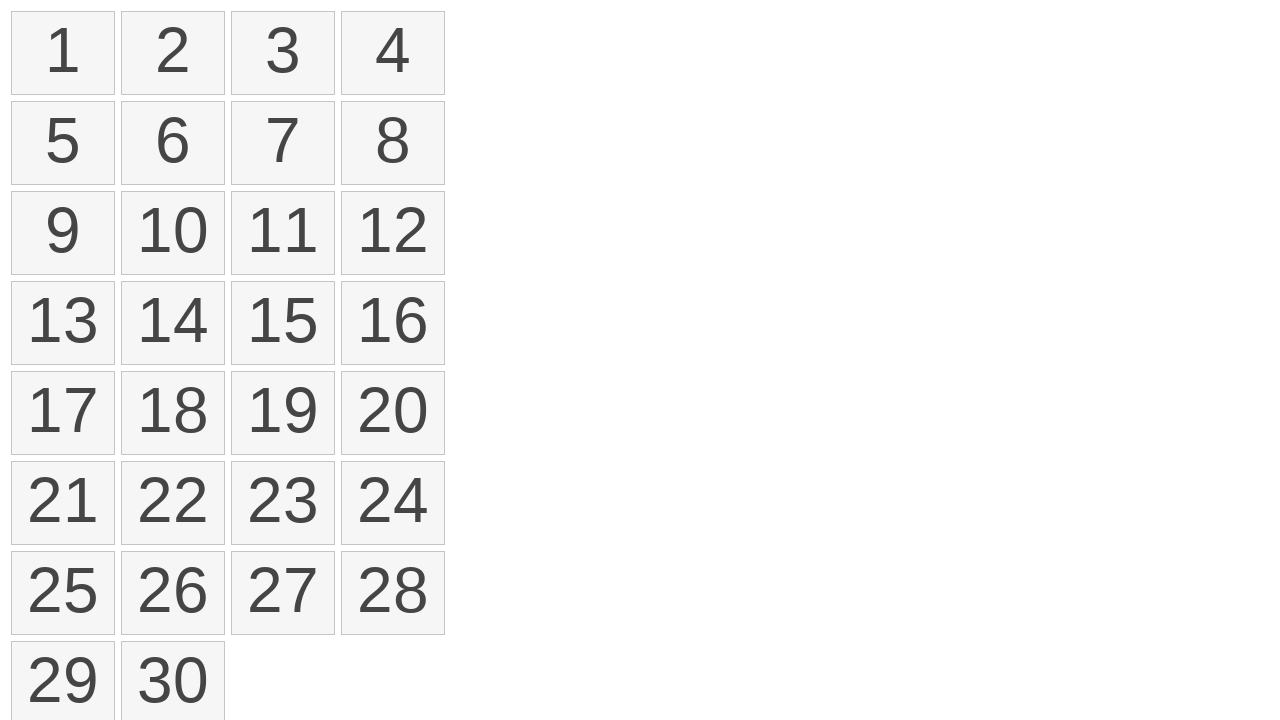

Moved mouse to item 1 position at (16, 16)
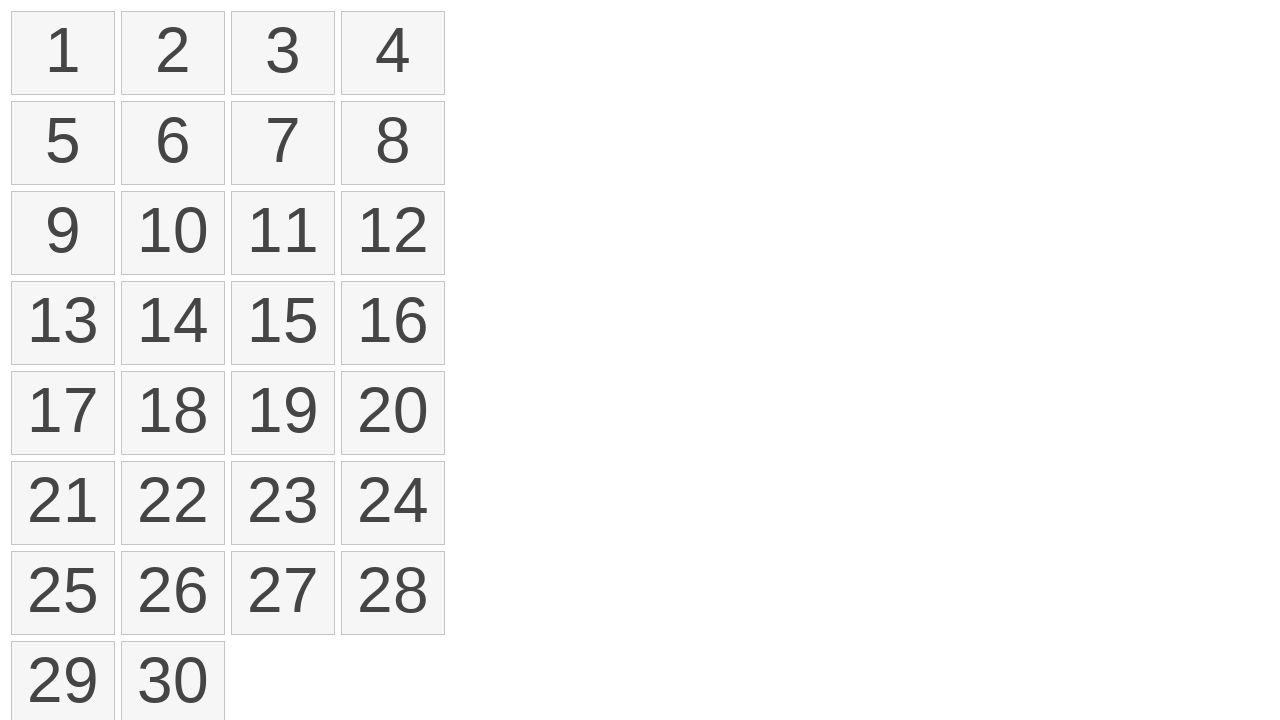

Pressed mouse button down to start selection at (16, 16)
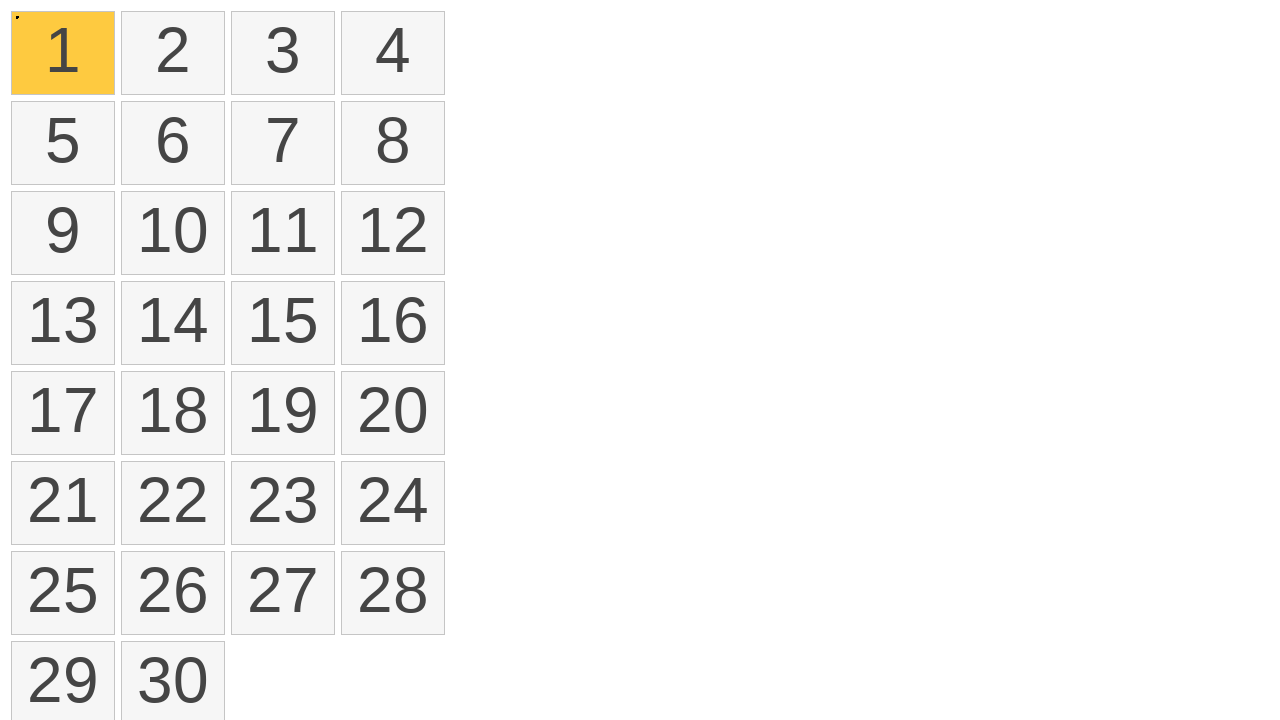

Dragged mouse to item 4 position while holding button at (346, 16)
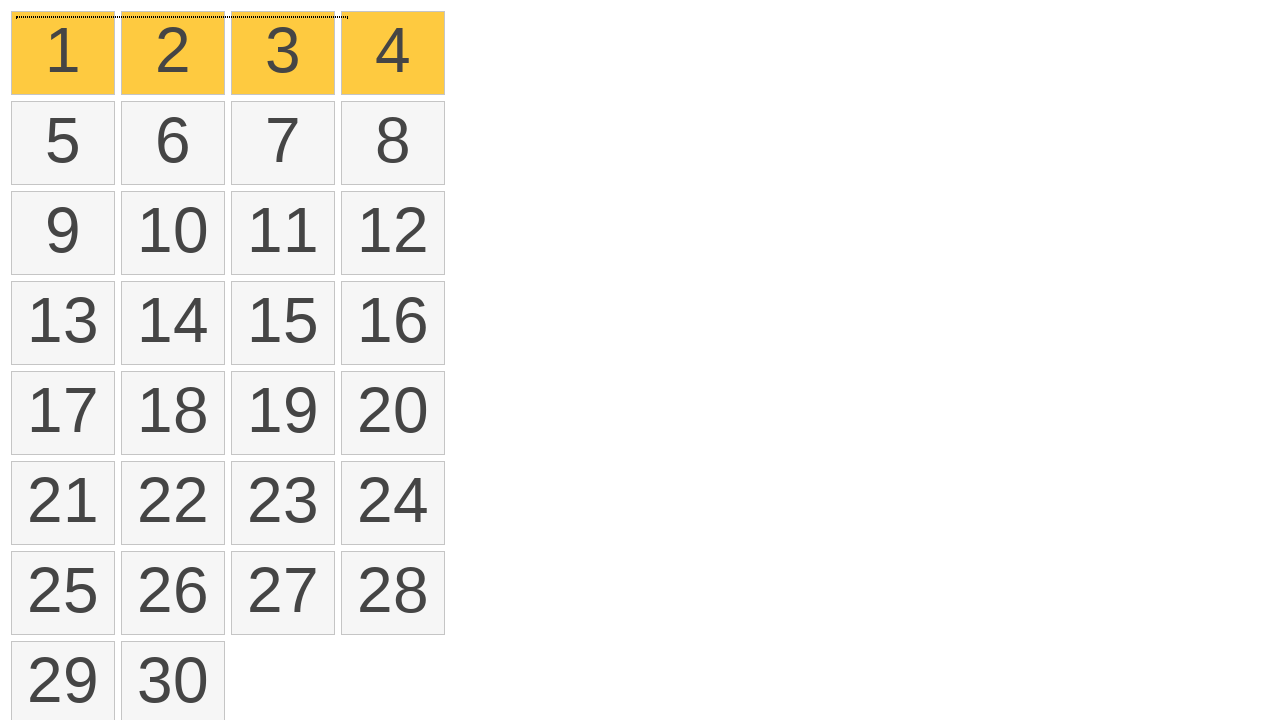

Released mouse button to complete selection at (346, 16)
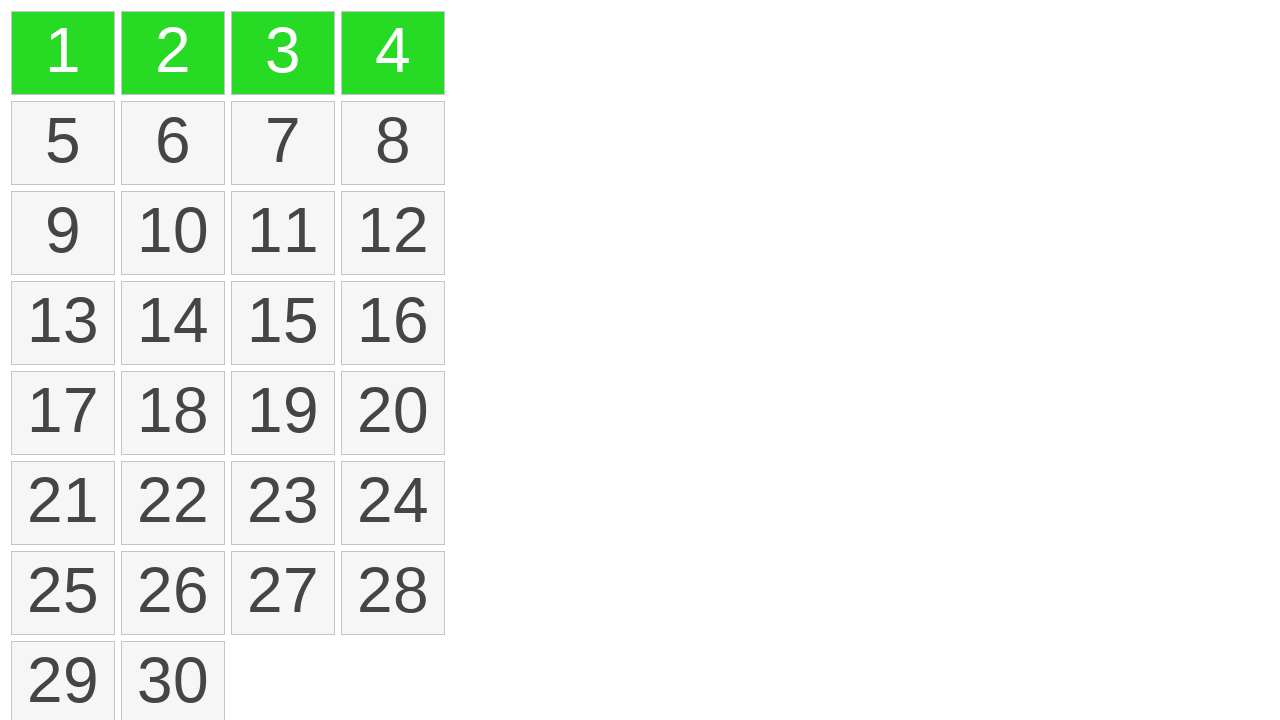

Verified that exactly 4 items are selected
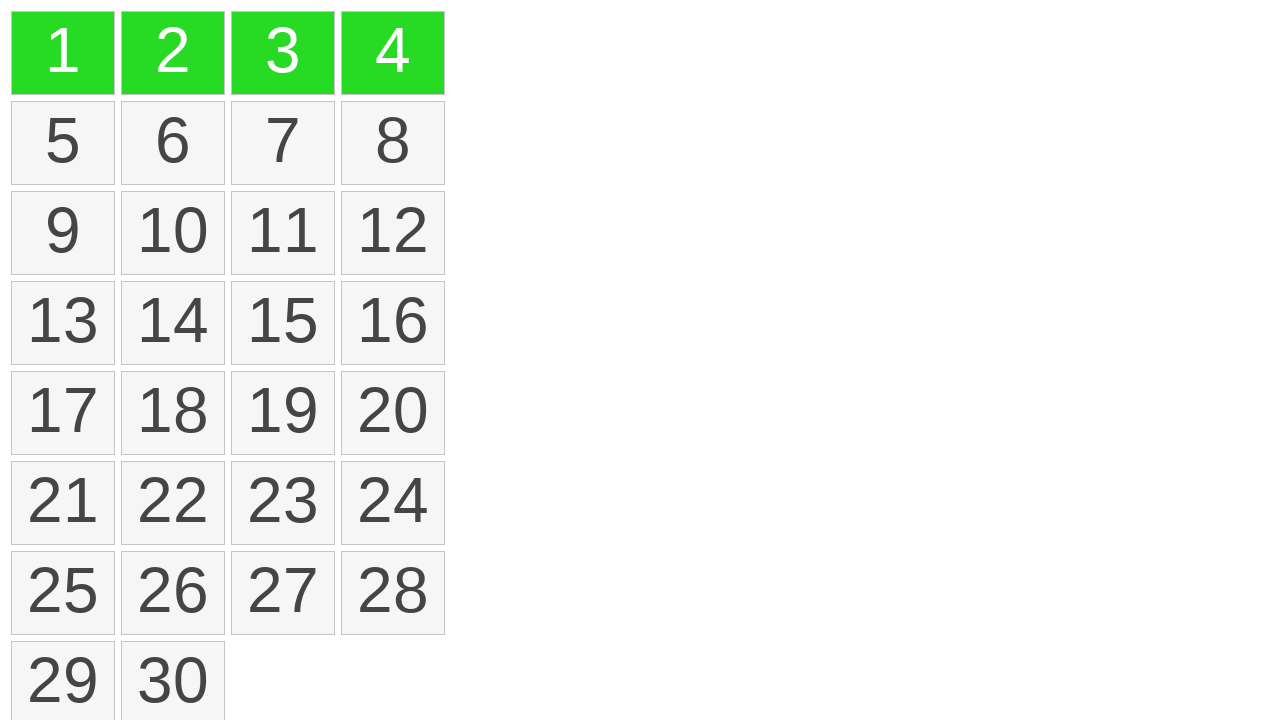

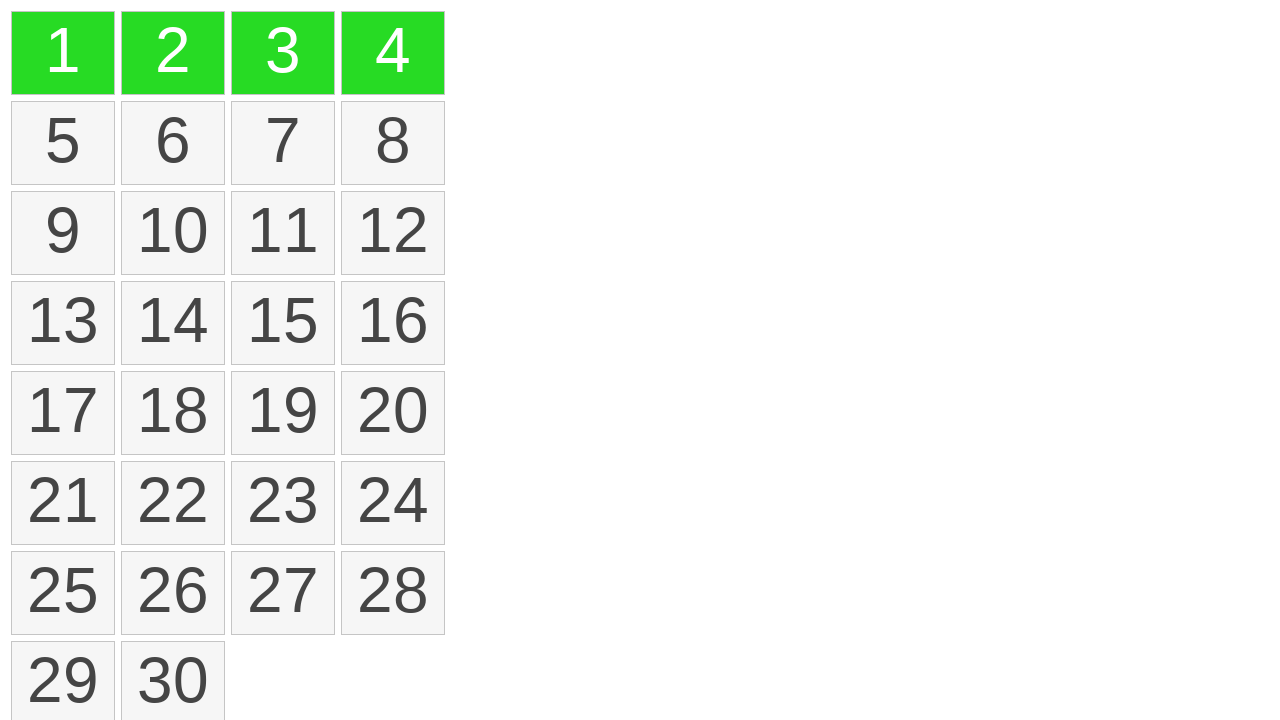